Tests the progress bar by clicking start, waiting until it reaches 60%, then stopping it

Starting URL: https://demoqa.com/progress-bar

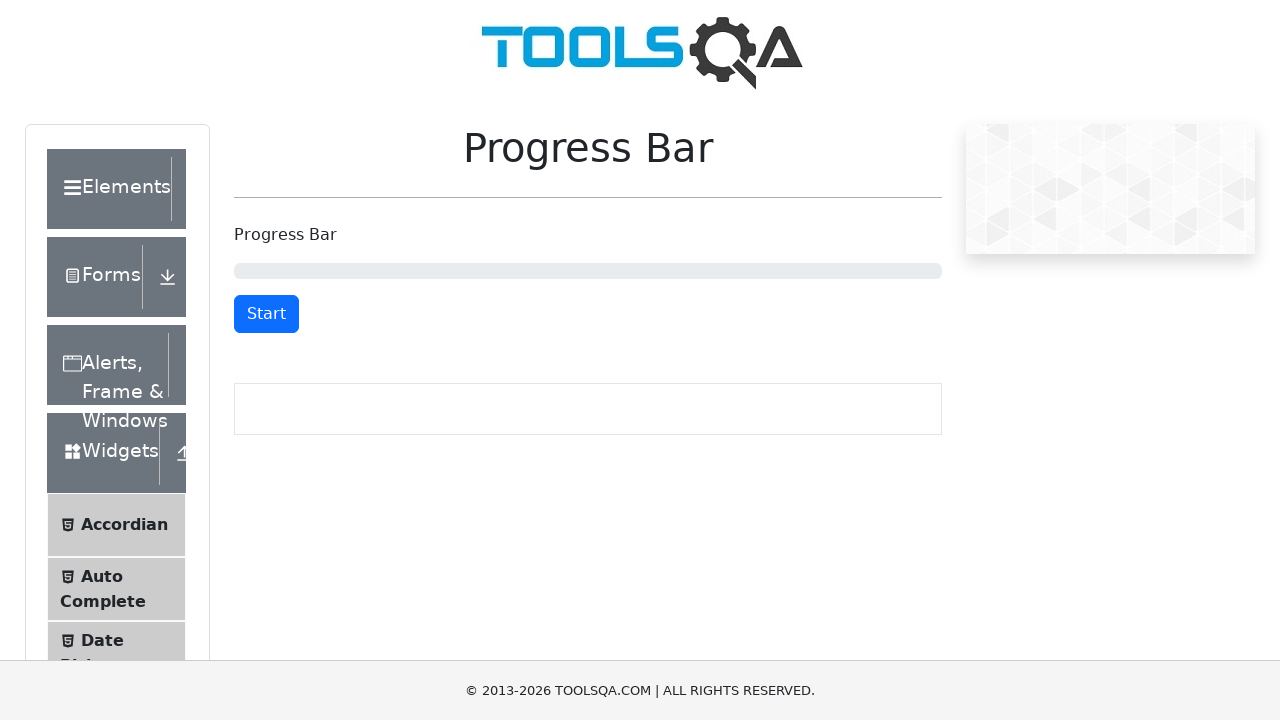

Clicked Start button to begin progress bar at (266, 314) on #startStopButton
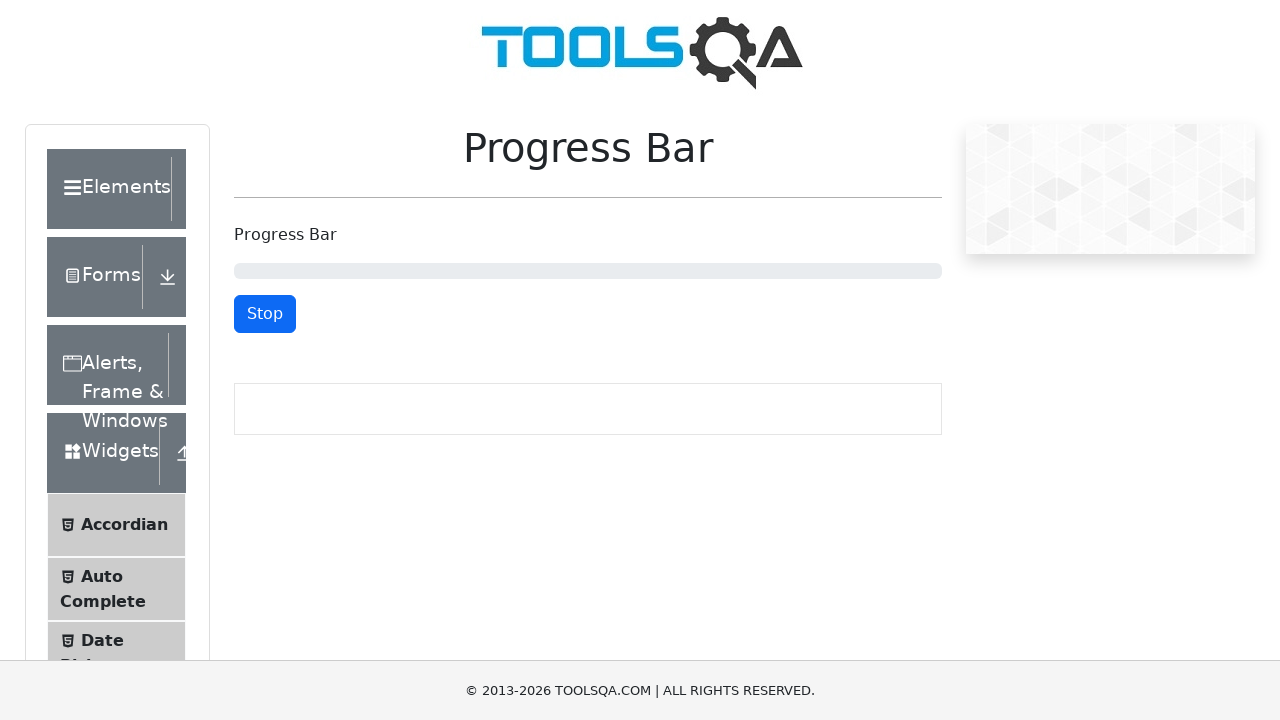

Progress bar reached 60%
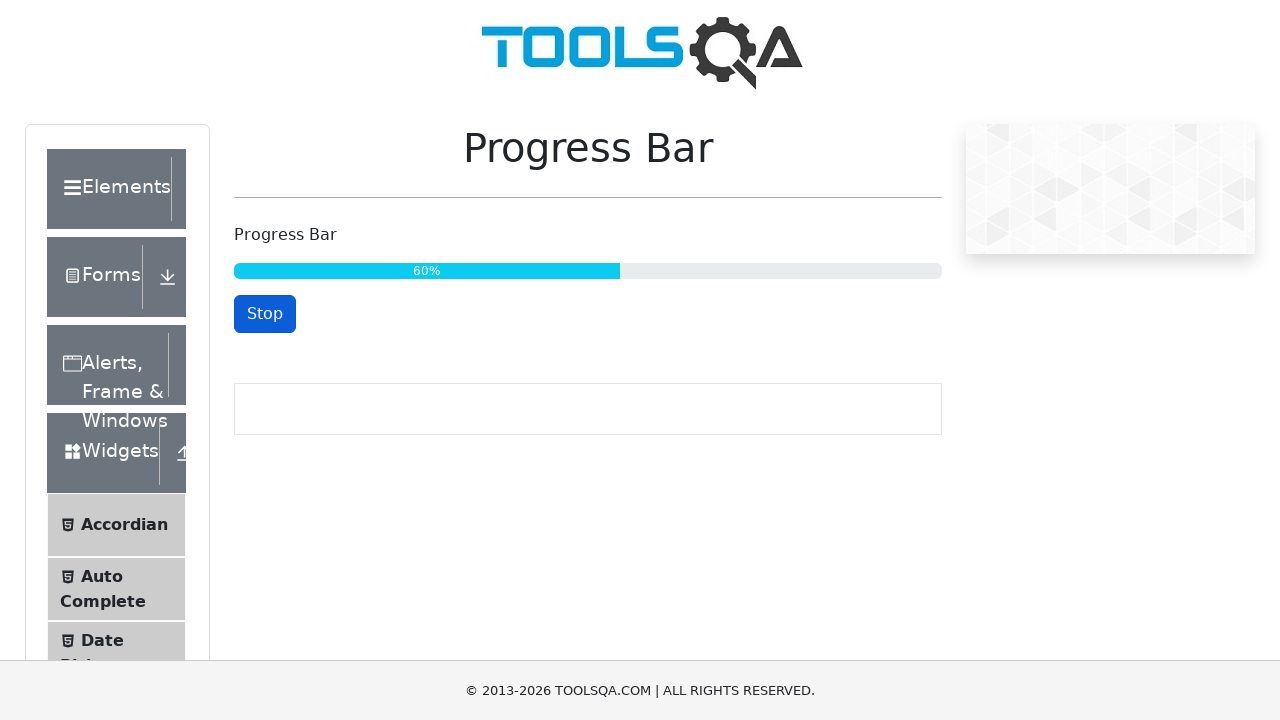

Clicked Stop button to pause the progress bar at (265, 314) on #startStopButton
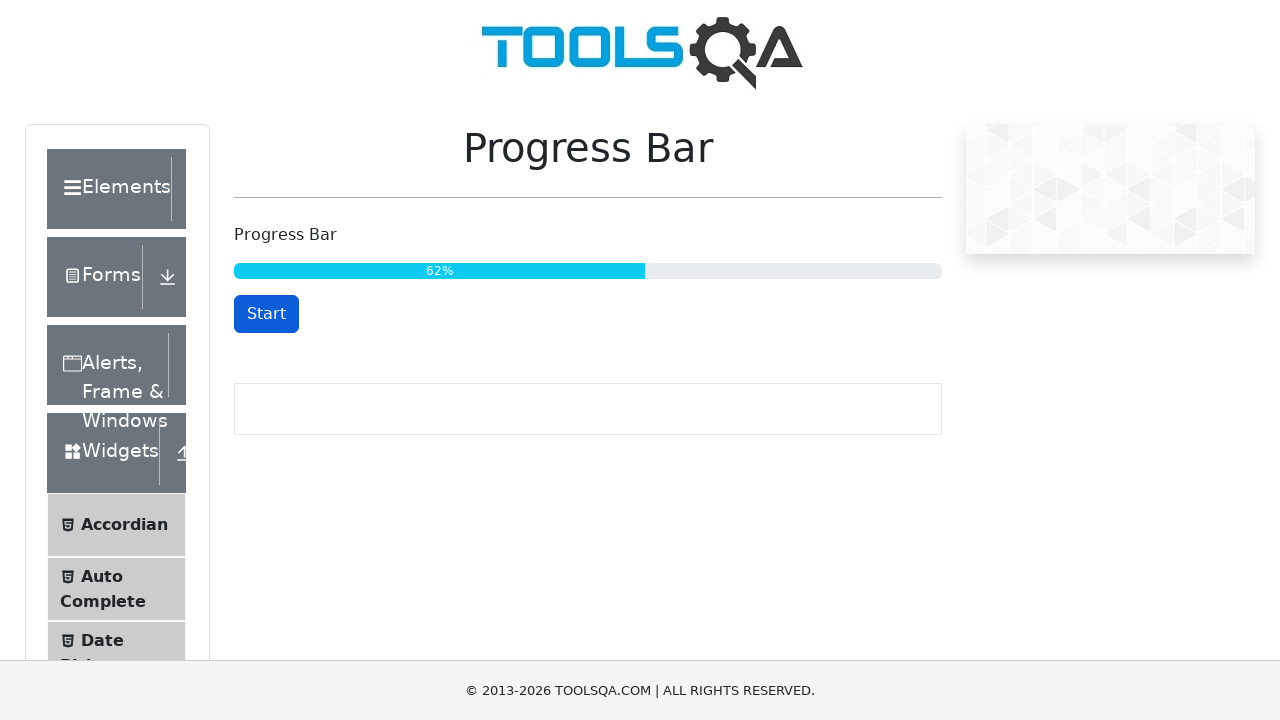

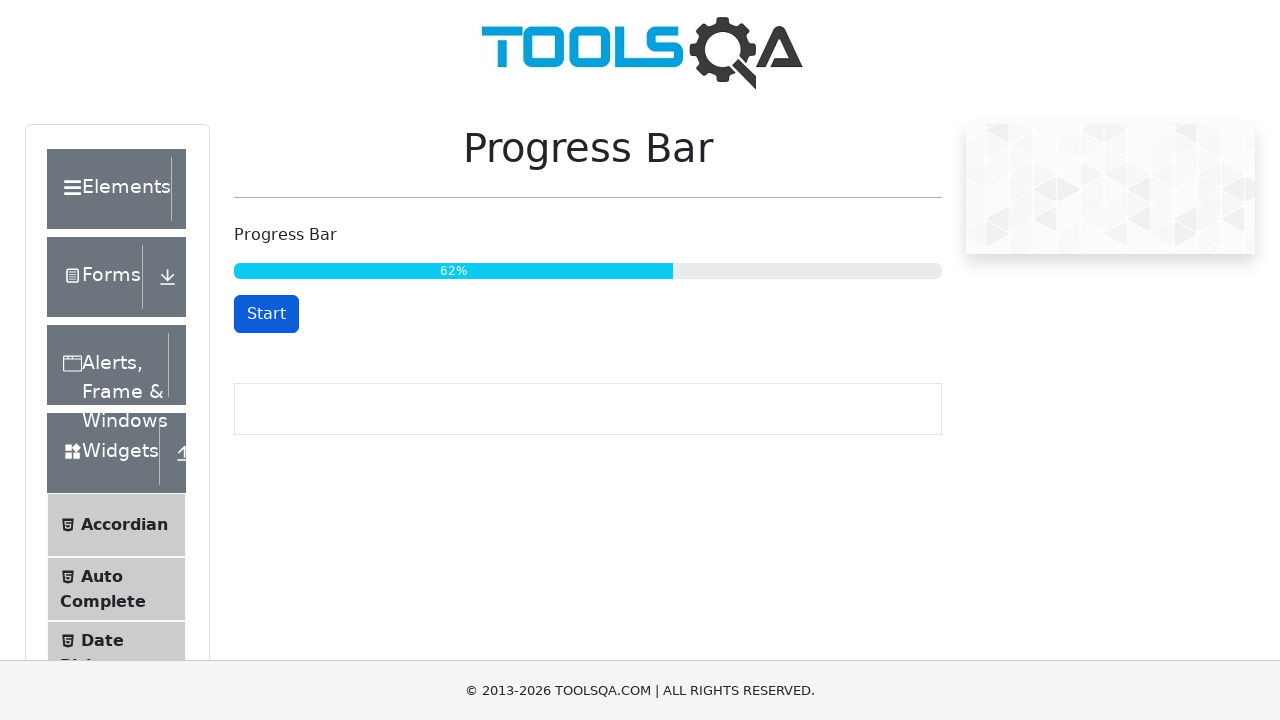